Tests a toggle button by clicking it multiple times to verify its dynamic behavior

Starting URL: https://testautomationpractice.blogspot.com/

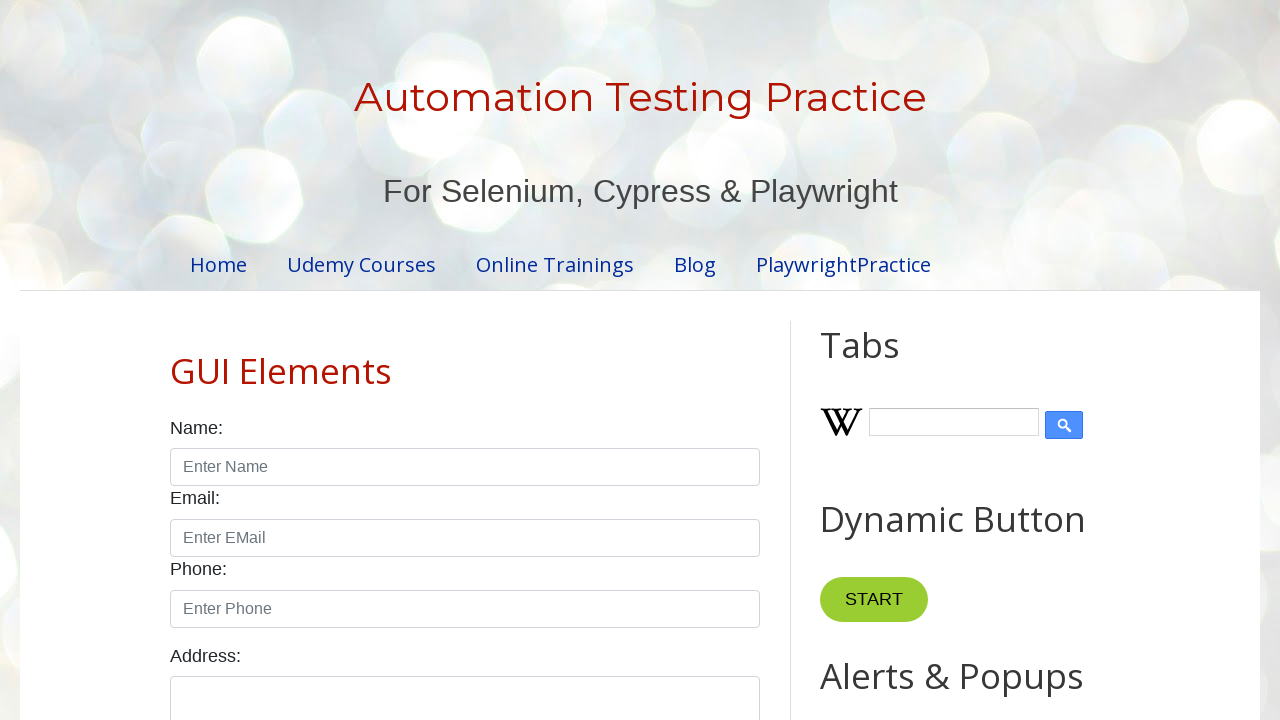

Located toggle button element
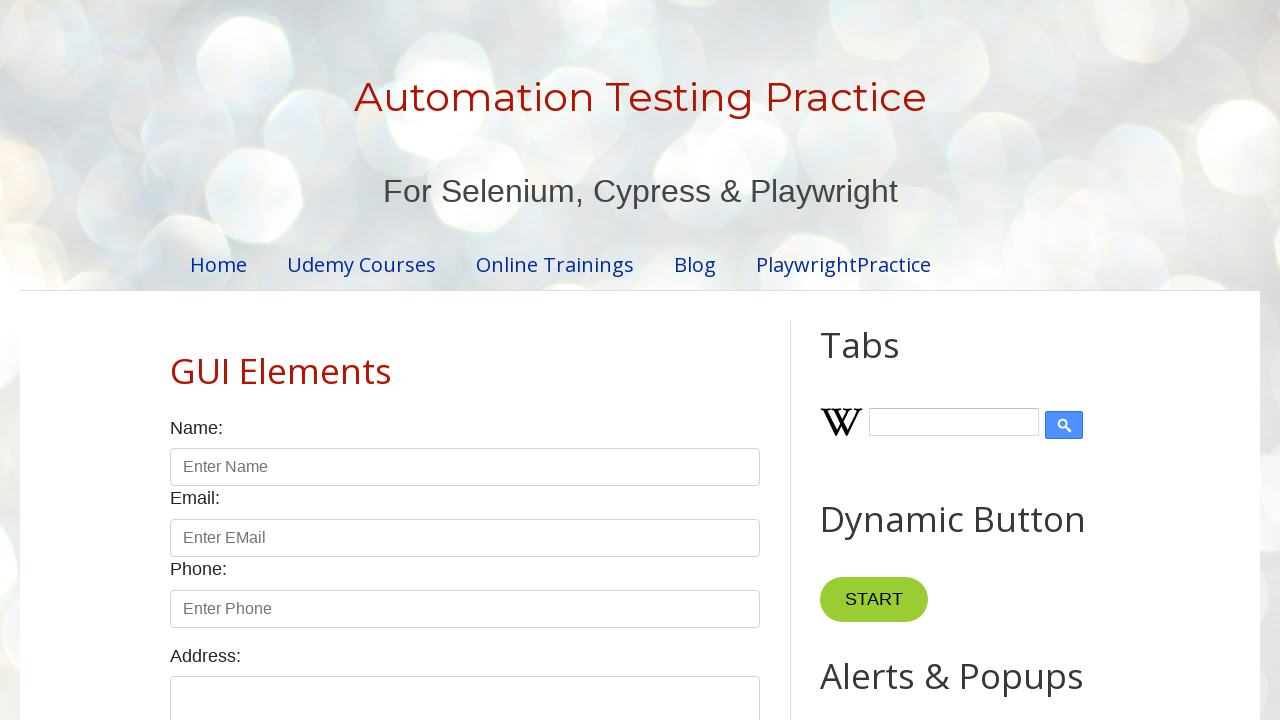

Clicked toggle button (click #1) at (874, 600) on xpath=//button[@onclick='toggleButton(this)']
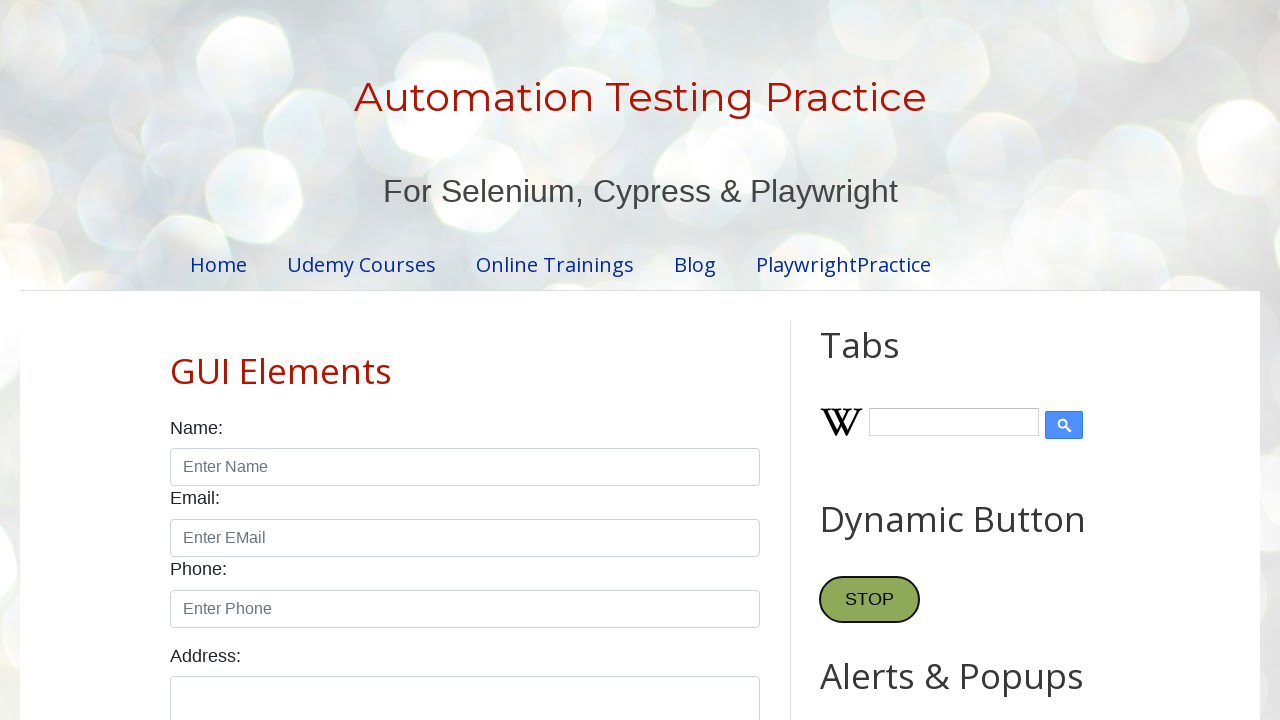

Waited 2 seconds after click #1
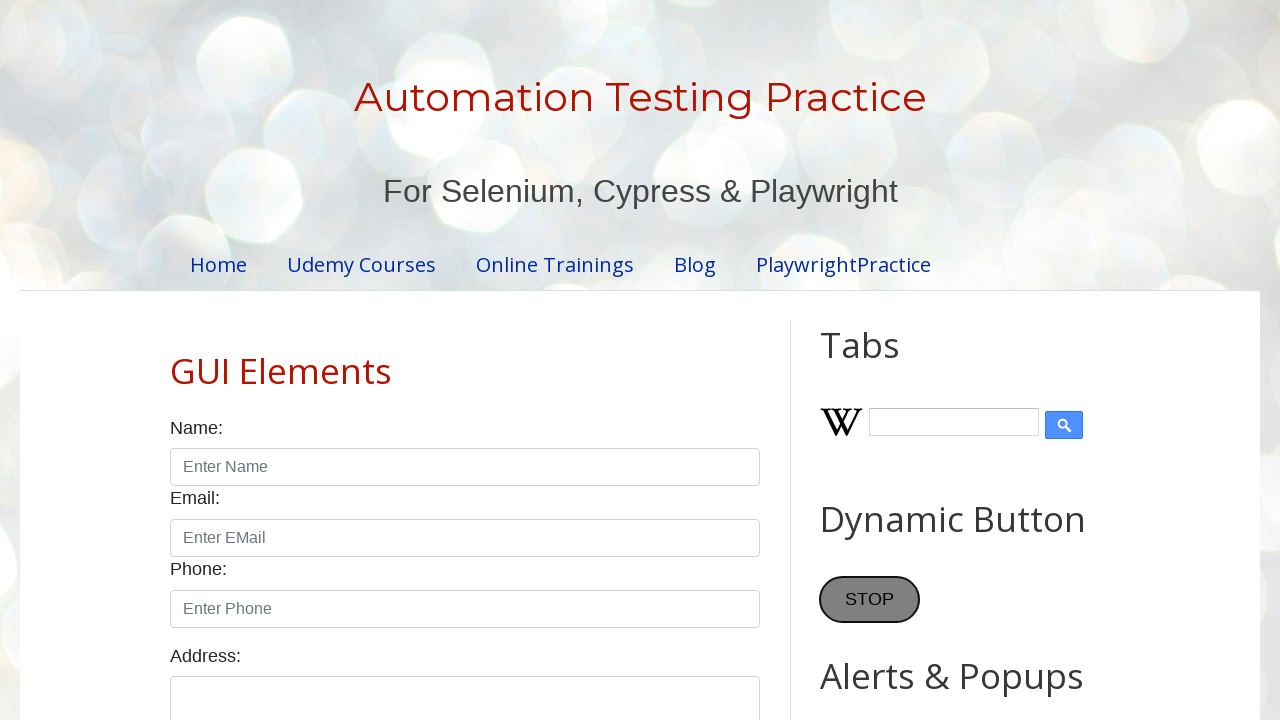

Clicked toggle button (click #2) at (870, 600) on xpath=//button[@onclick='toggleButton(this)']
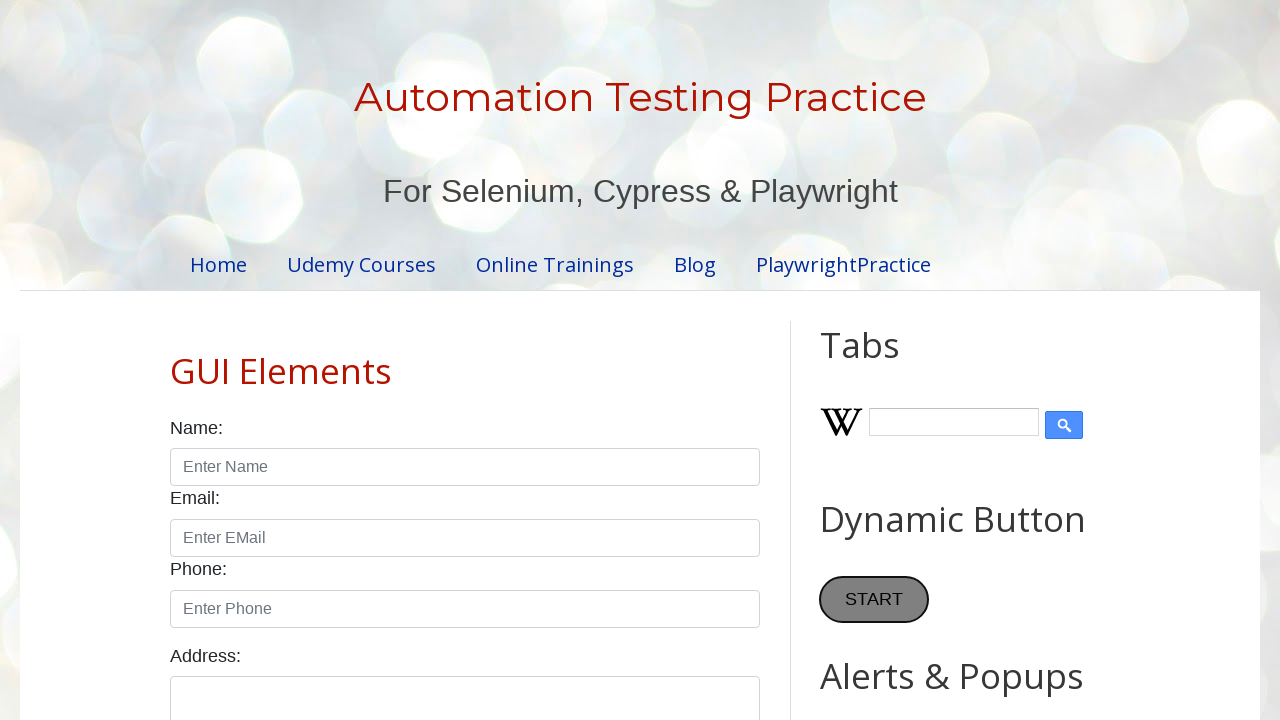

Waited 2 seconds after click #2
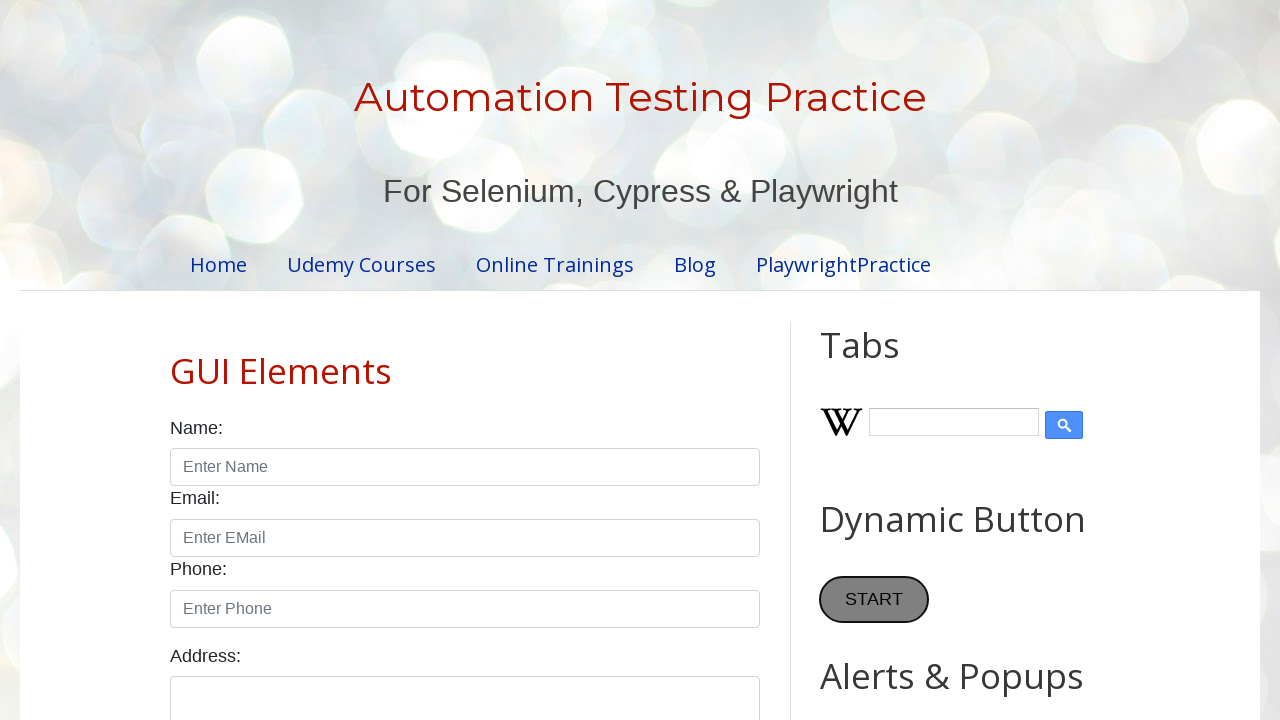

Clicked toggle button (click #3) at (874, 600) on xpath=//button[@onclick='toggleButton(this)']
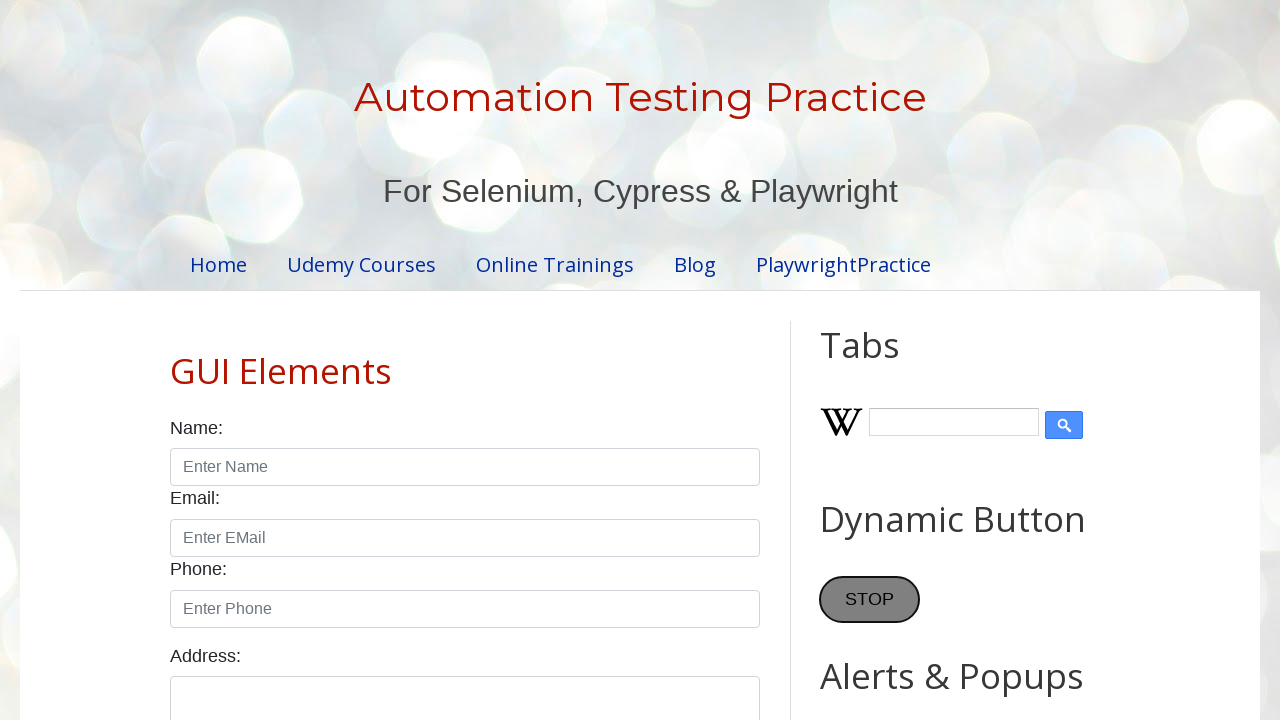

Waited 2 seconds after click #3
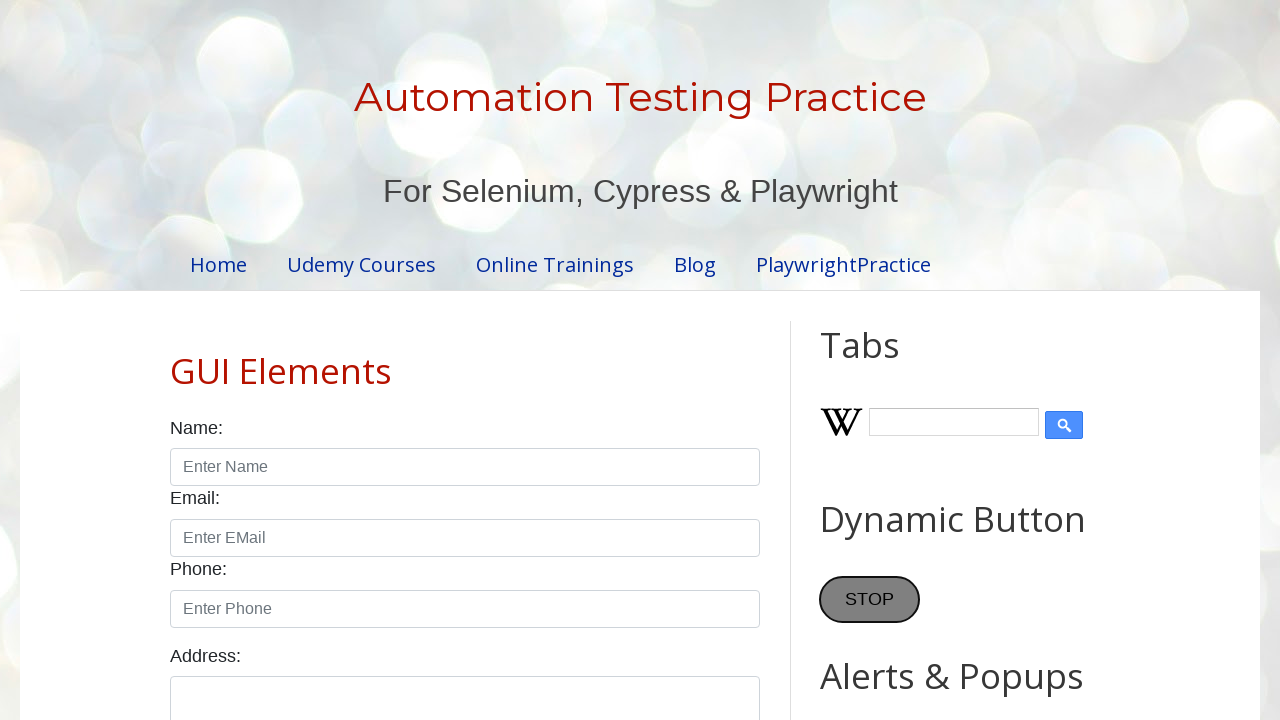

Clicked toggle button (click #4) at (870, 600) on xpath=//button[@onclick='toggleButton(this)']
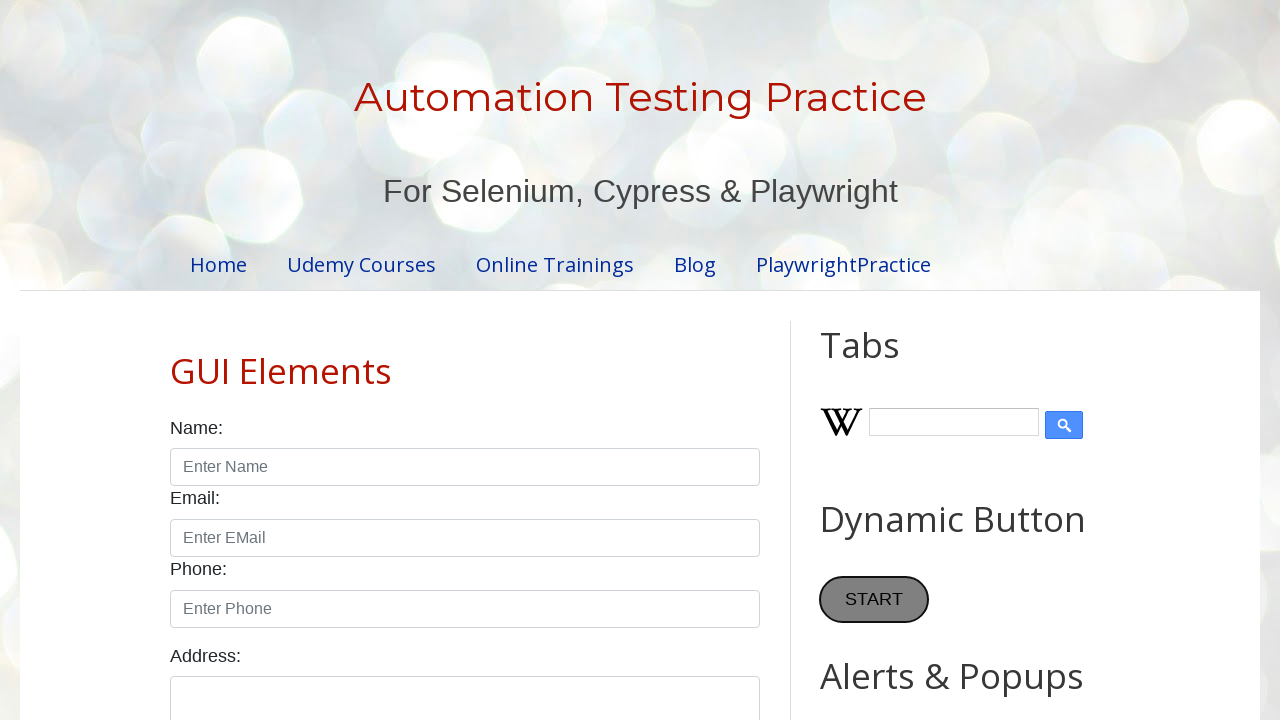

Waited 2 seconds after click #4
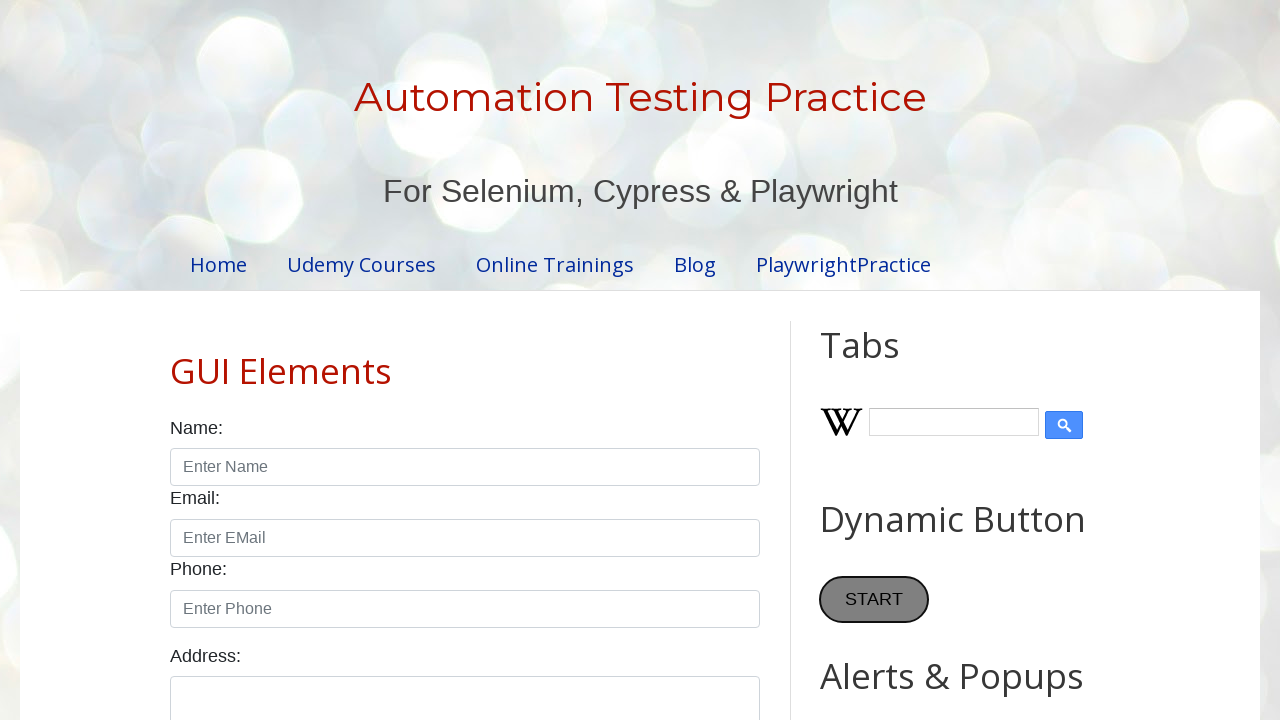

Clicked toggle button (click #5) at (874, 600) on xpath=//button[@onclick='toggleButton(this)']
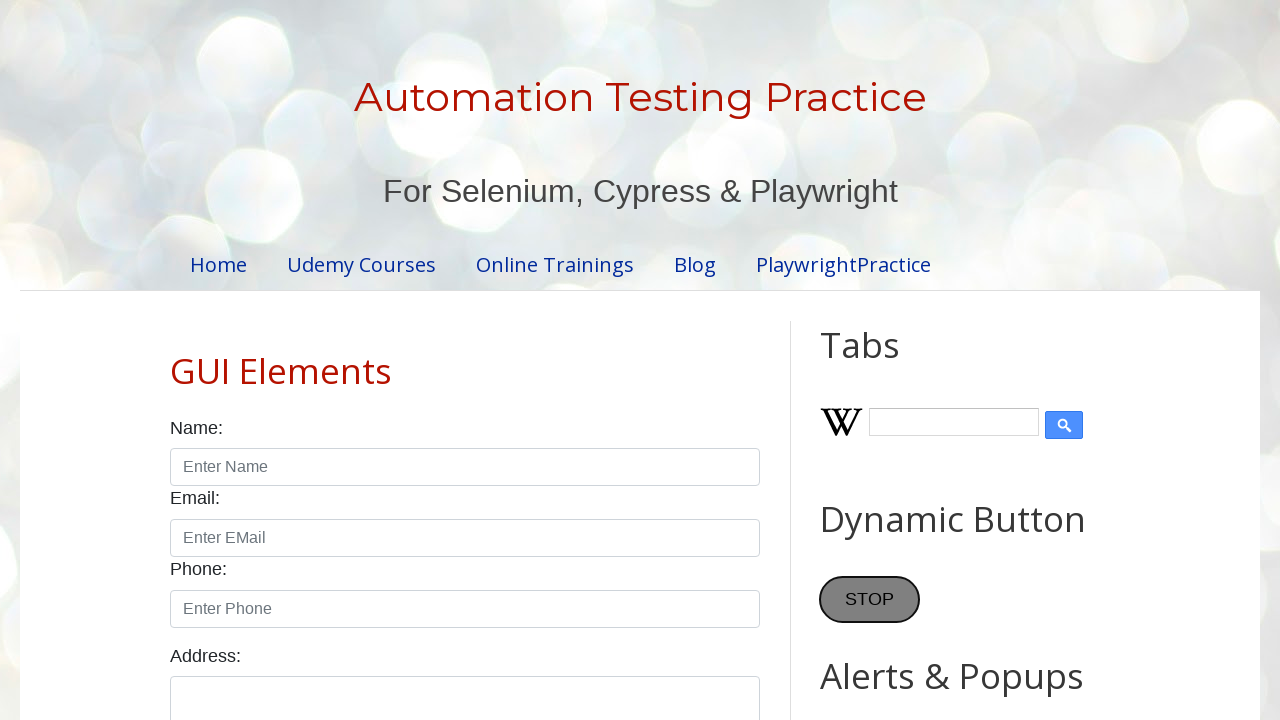

Waited 2 seconds after click #5
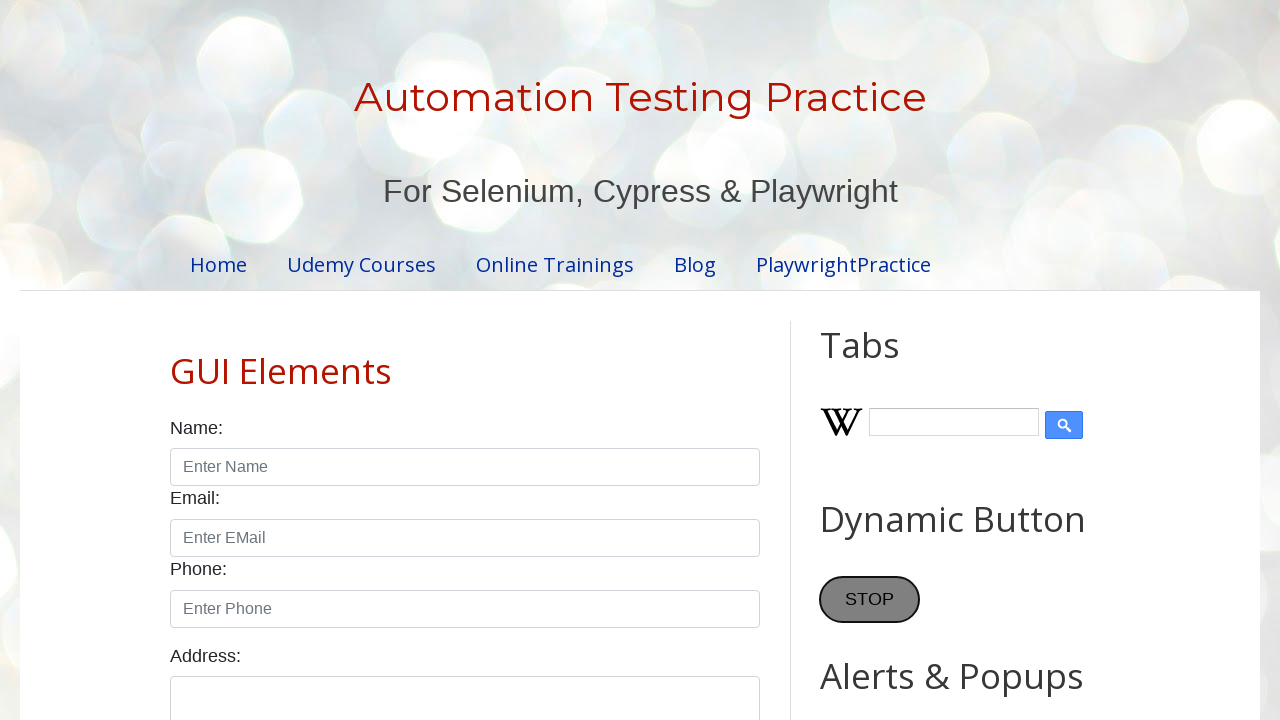

Clicked toggle button (click #6) at (870, 600) on xpath=//button[@onclick='toggleButton(this)']
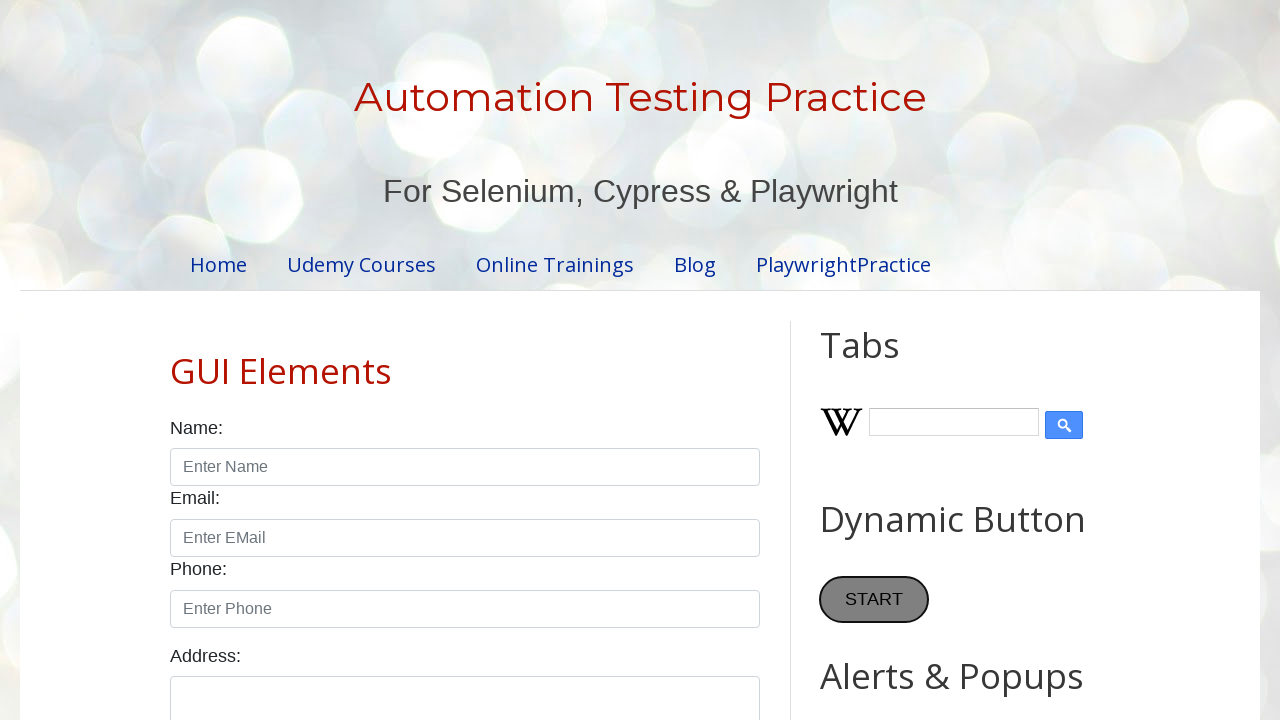

Waited 2 seconds after click #6
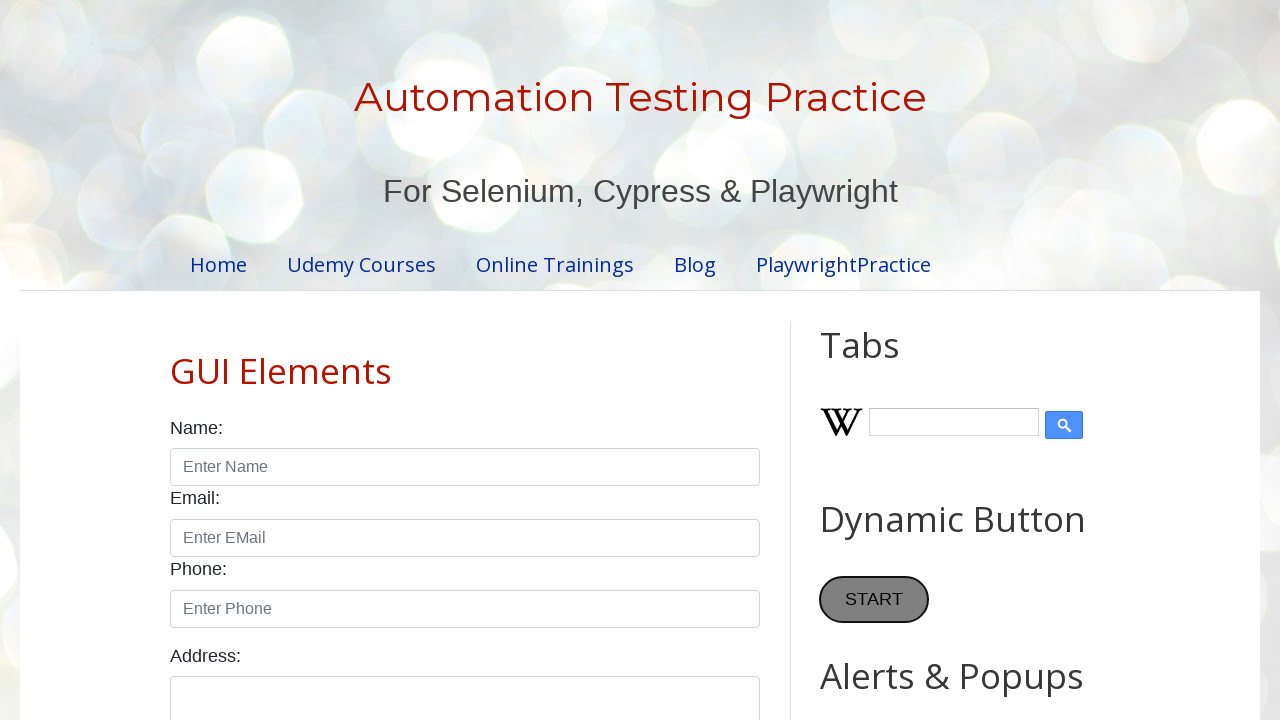

Clicked toggle button (click #7) at (874, 600) on xpath=//button[@onclick='toggleButton(this)']
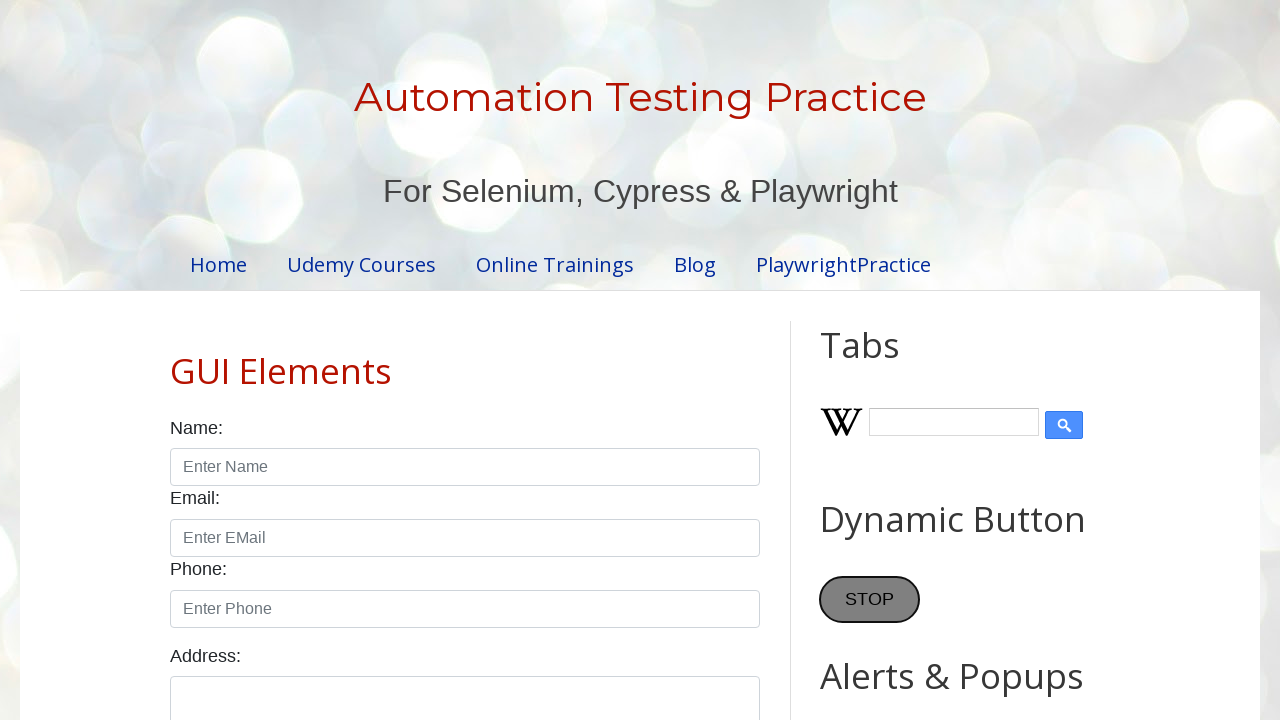

Waited 2 seconds after click #7
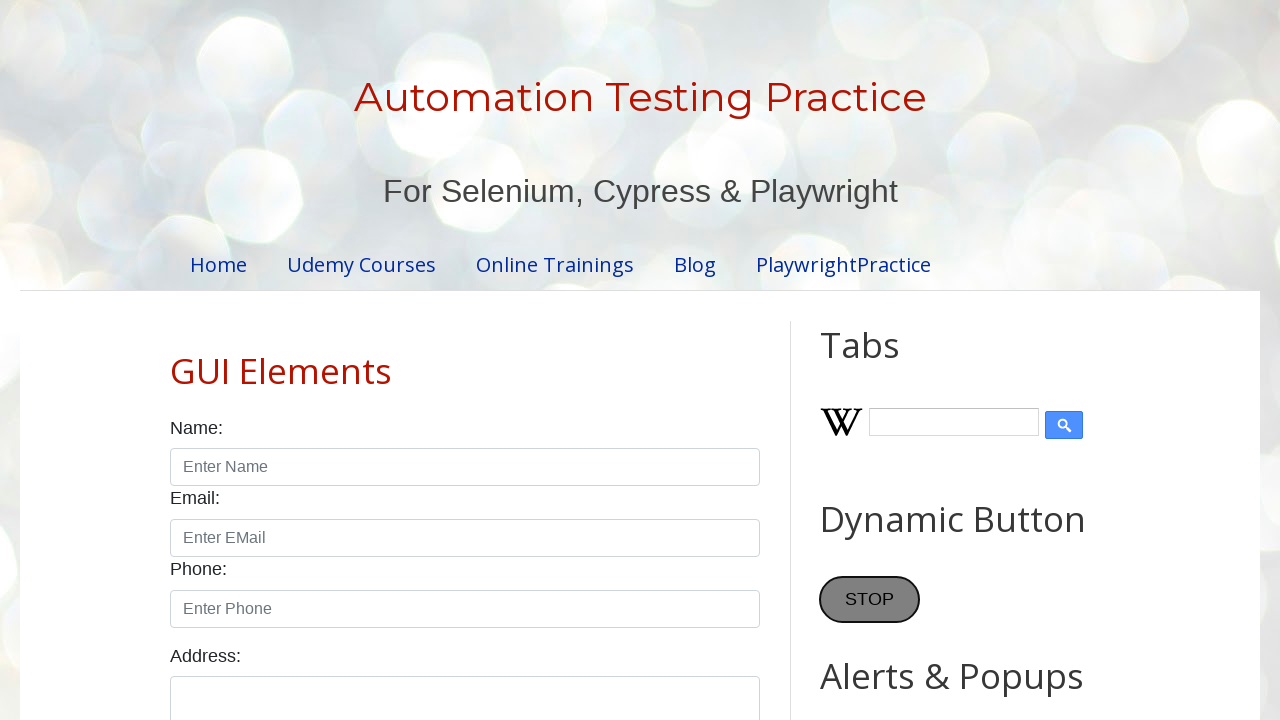

Clicked toggle button (click #8) at (870, 600) on xpath=//button[@onclick='toggleButton(this)']
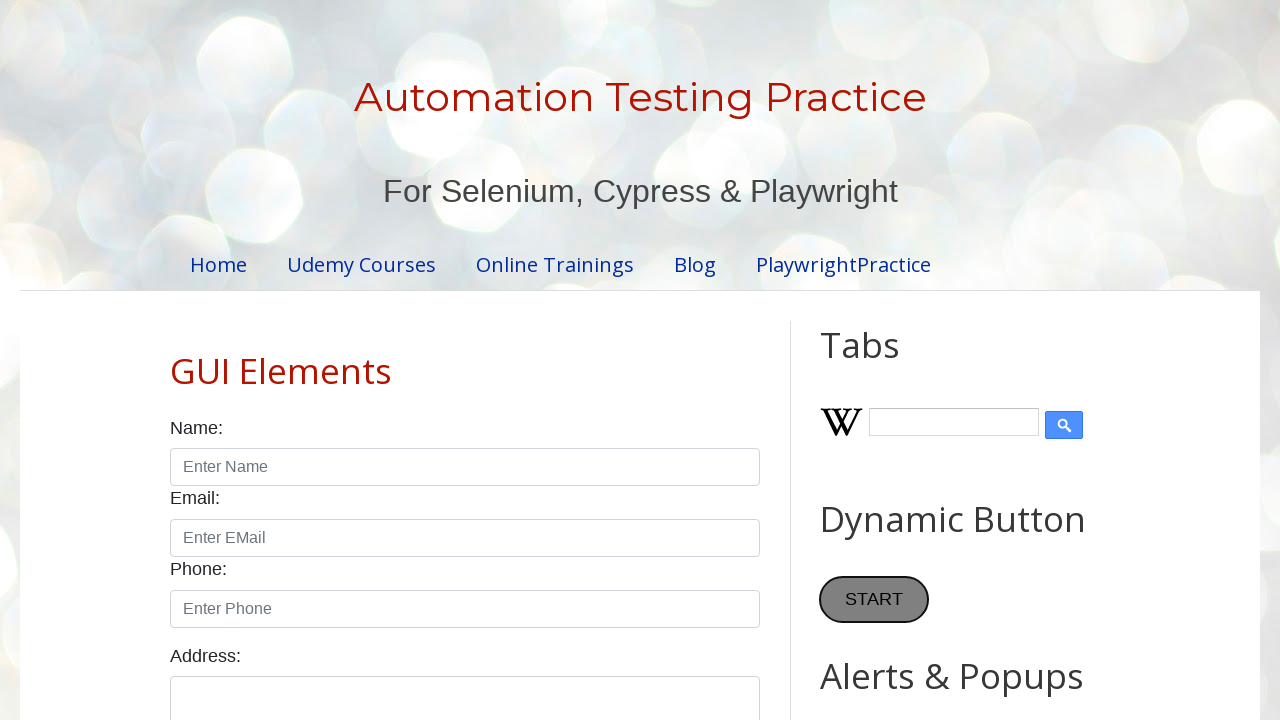

Waited 2 seconds after click #8
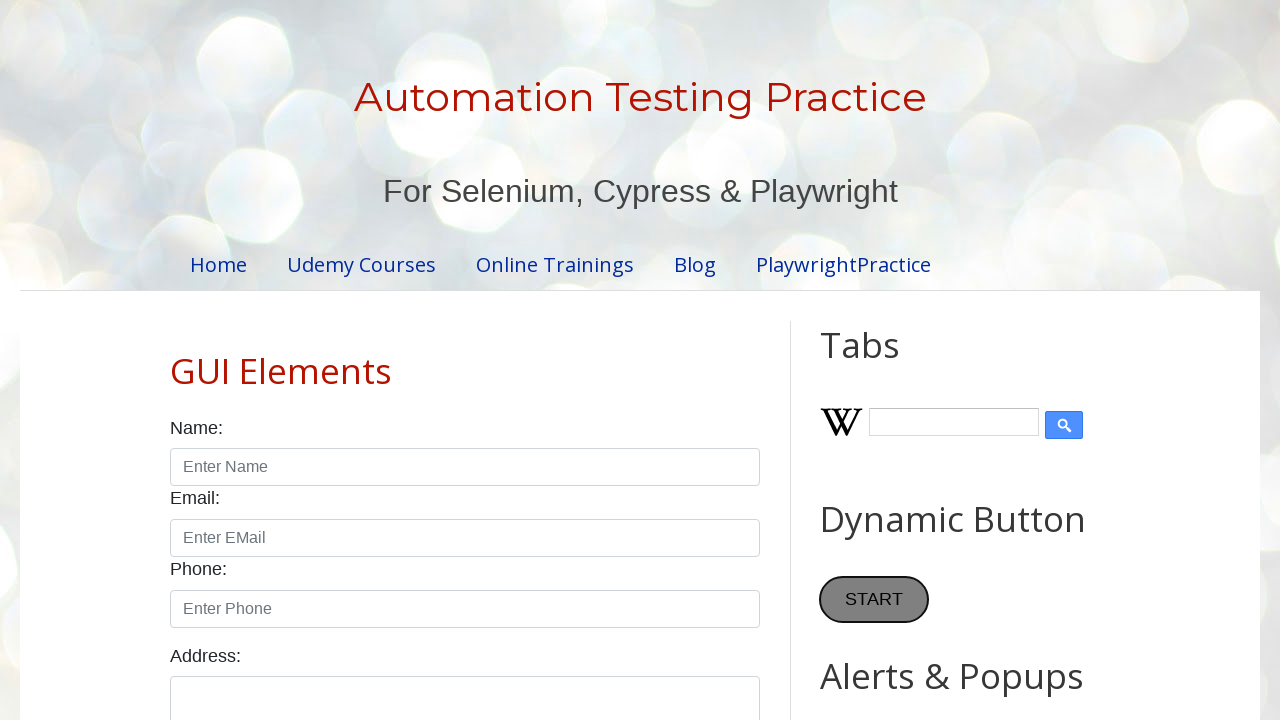

Clicked toggle button (click #9) at (874, 600) on xpath=//button[@onclick='toggleButton(this)']
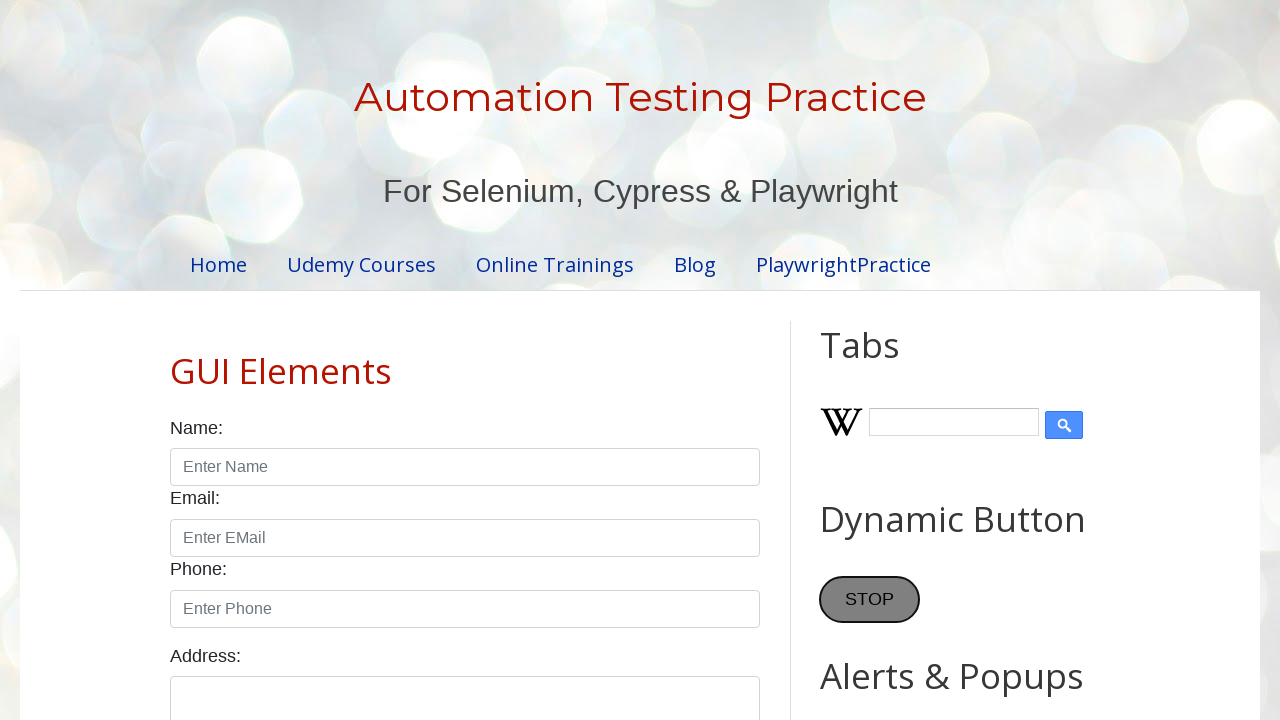

Waited 2 seconds after click #9
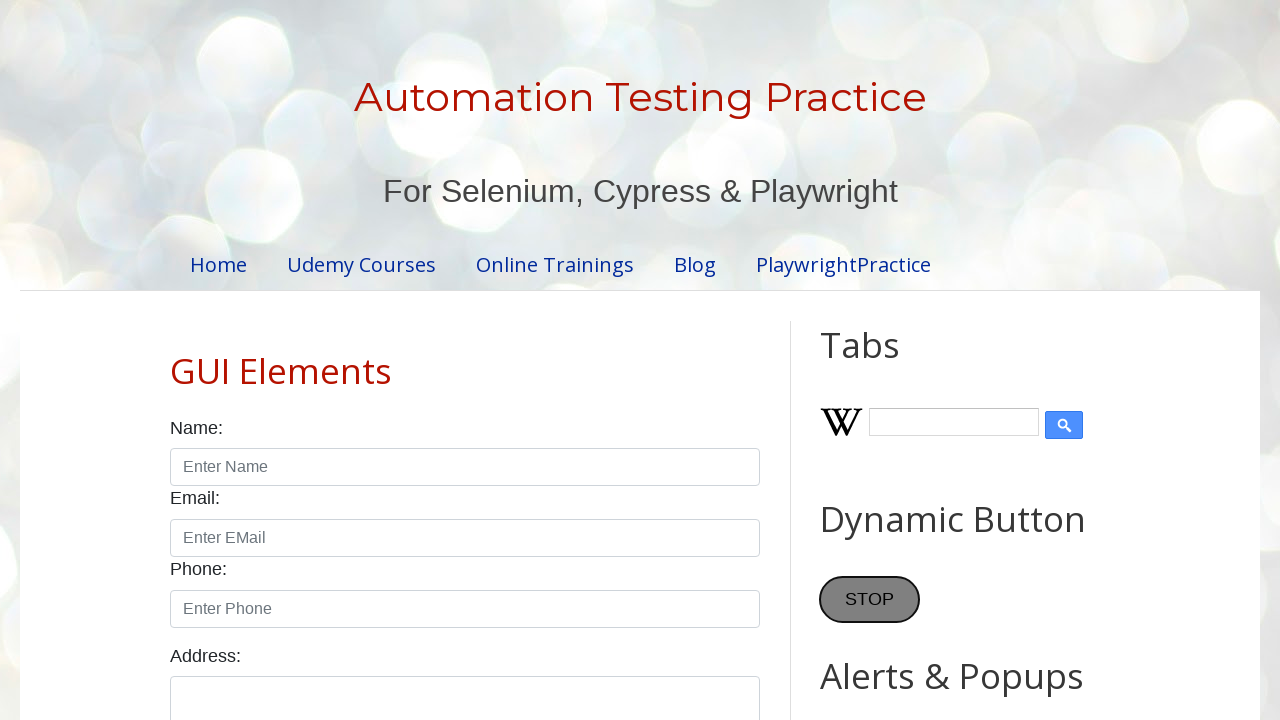

Clicked toggle button (click #10) at (870, 600) on xpath=//button[@onclick='toggleButton(this)']
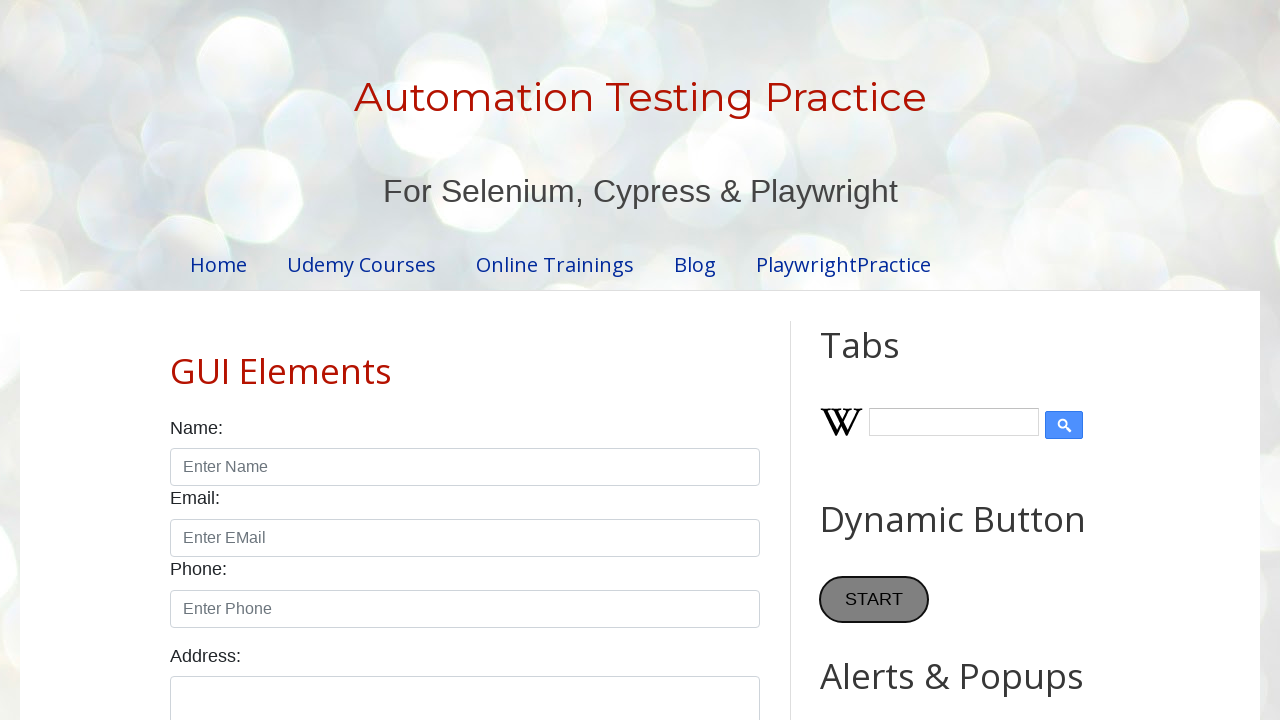

Waited 2 seconds after click #10
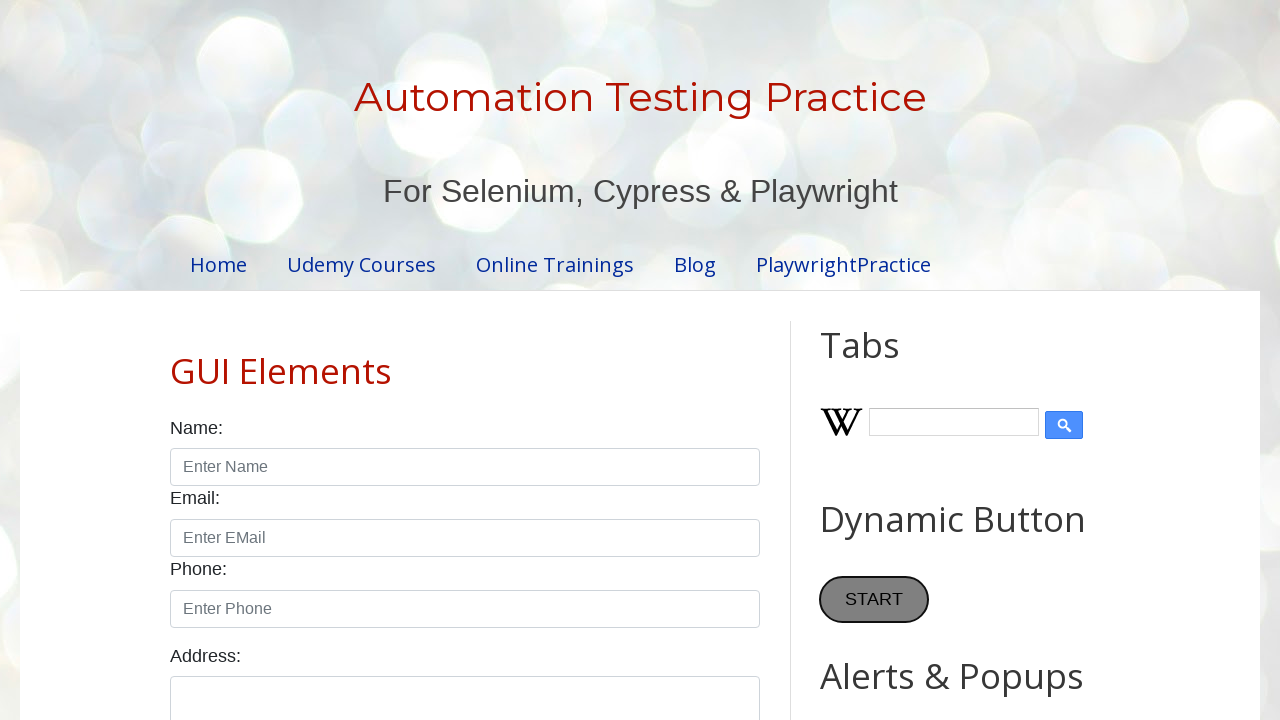

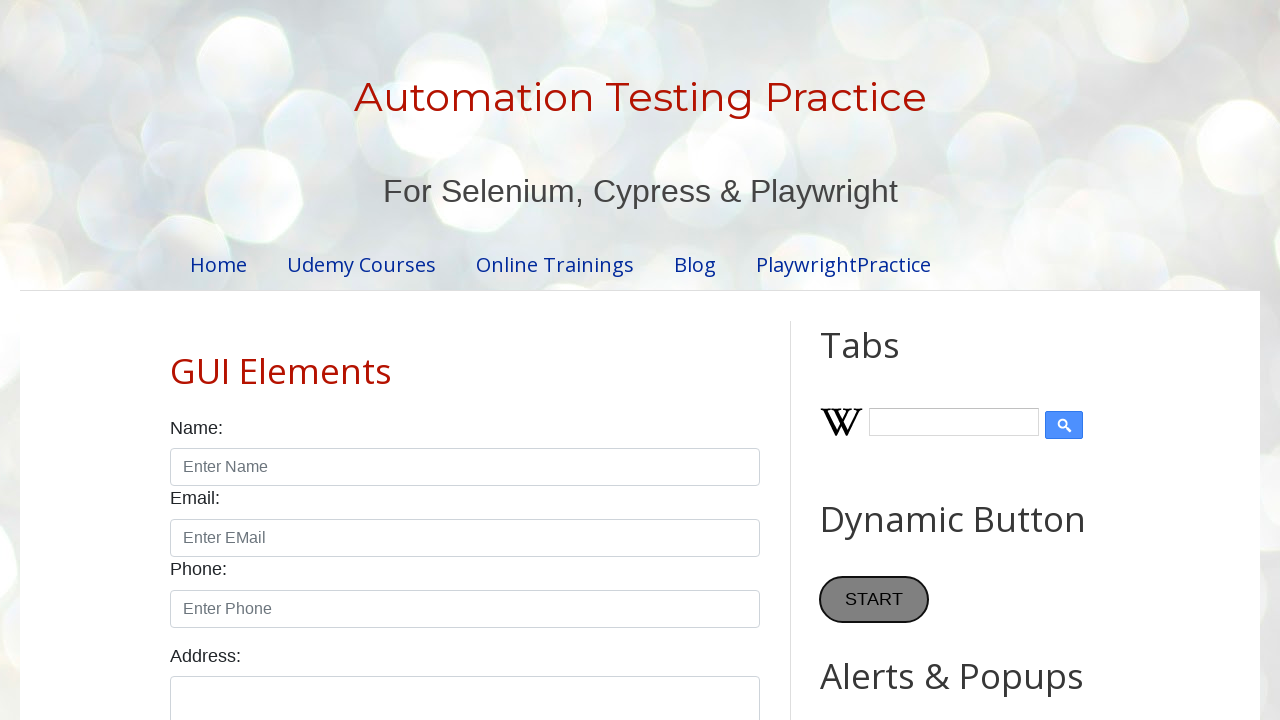